Validates the page title and URL after navigating to the cart page

Starting URL: https://www.demoblaze.com/

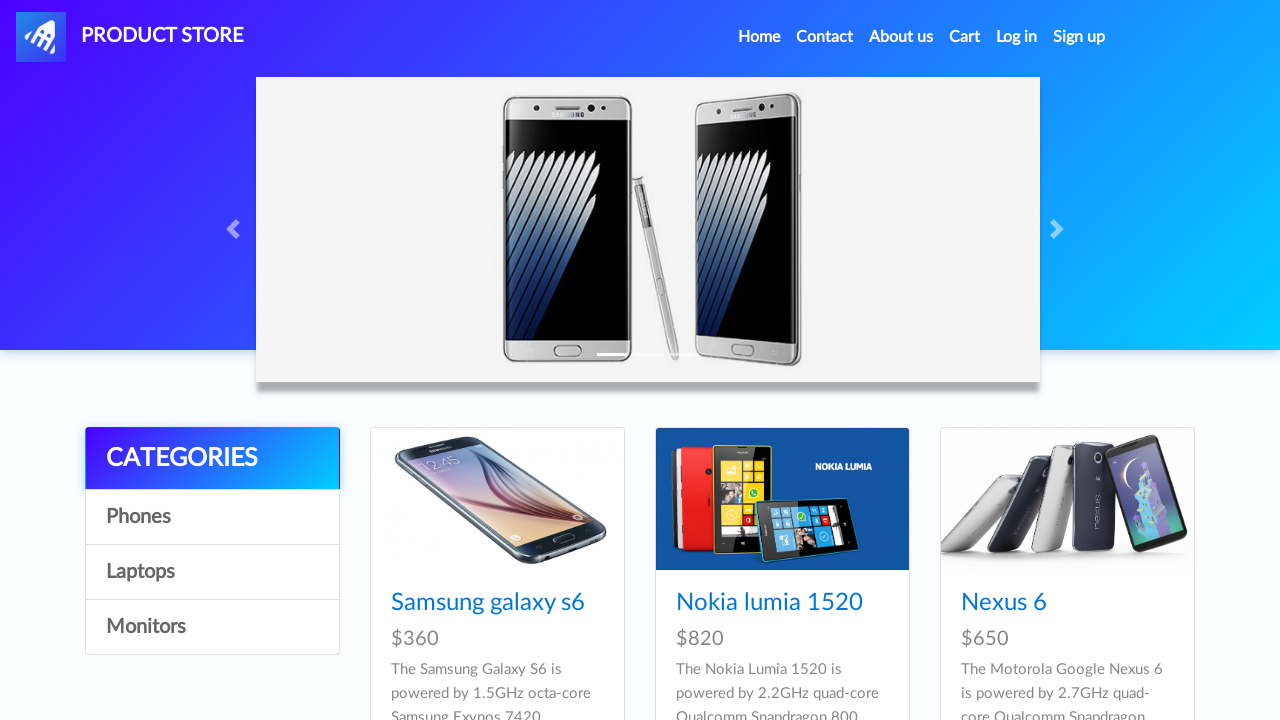

Clicked on the Cart button at (965, 37) on a#cartur
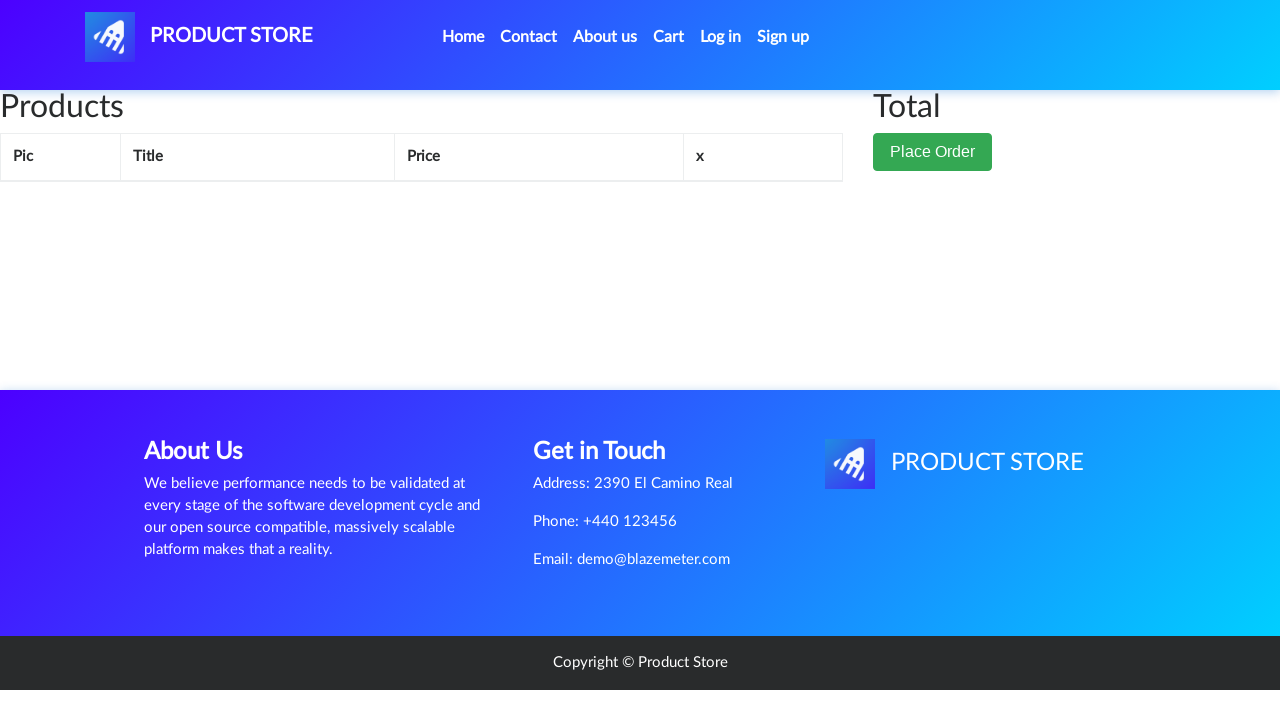

Navigated to cart page and URL validated as https://www.demoblaze.com/cart.html
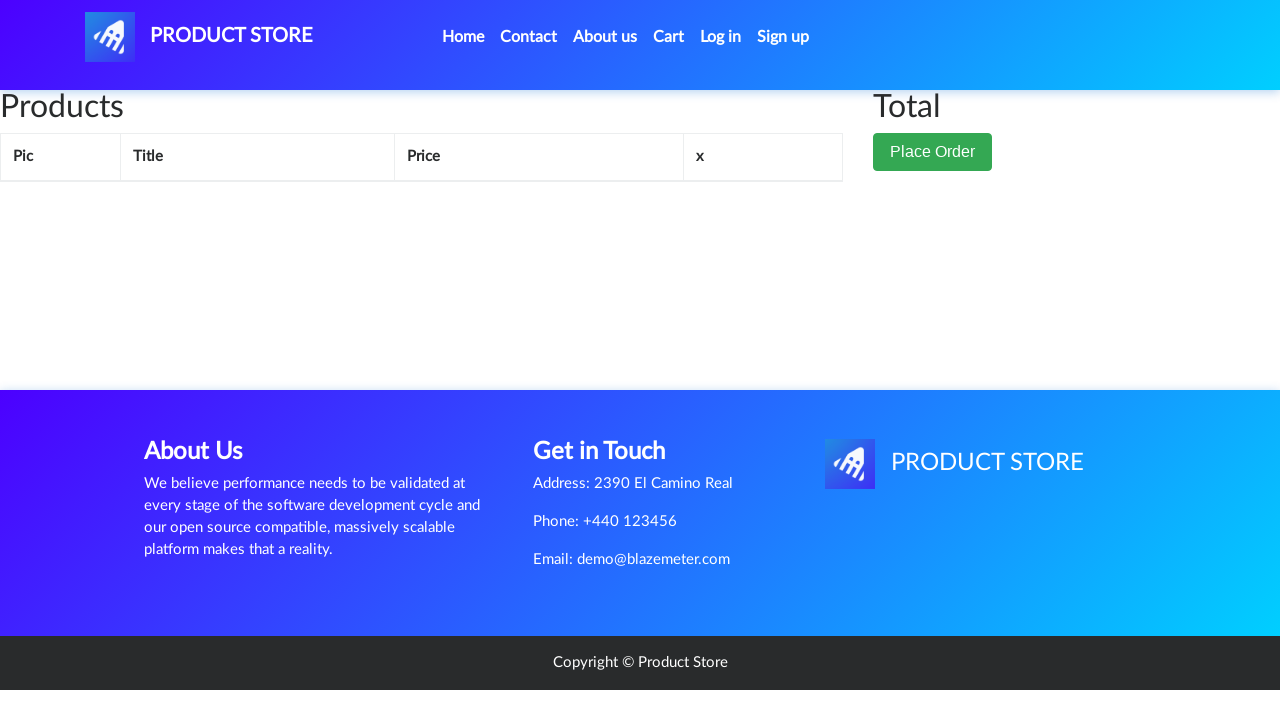

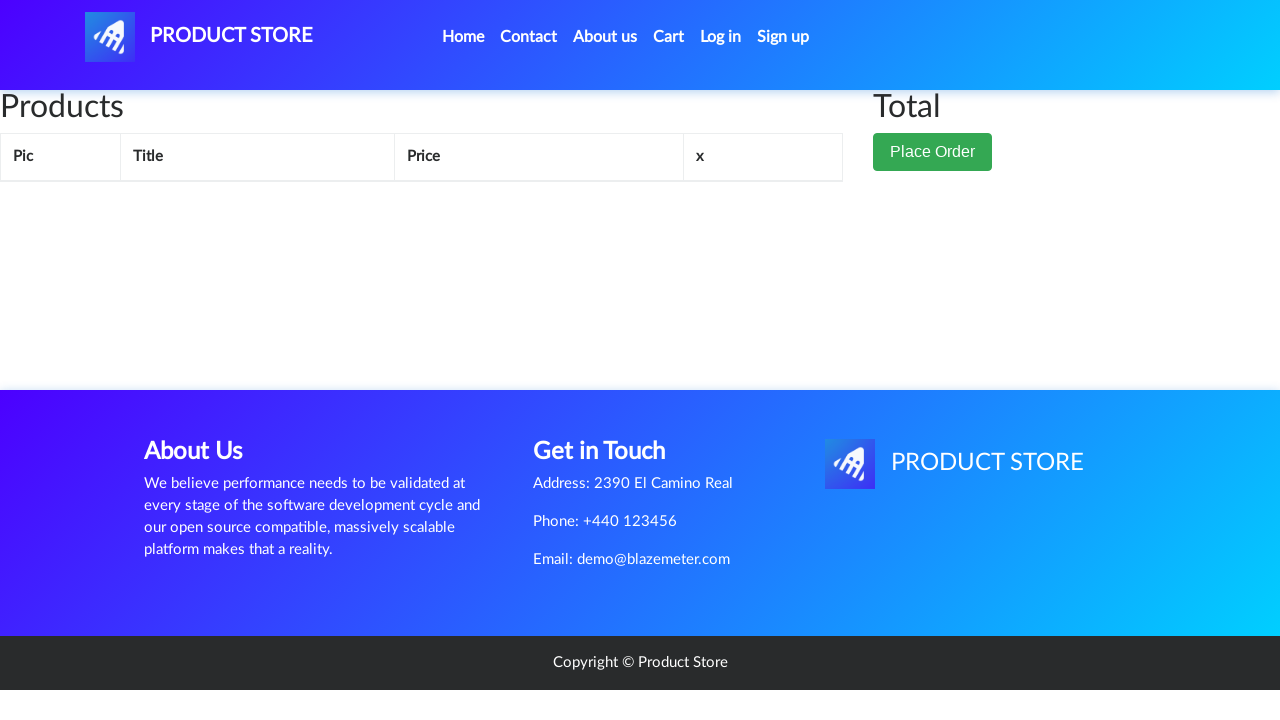